Tests submitting a comment form and verifying the comment appears on the page

Starting URL: http://saucelabs.com/test/guinea-pig

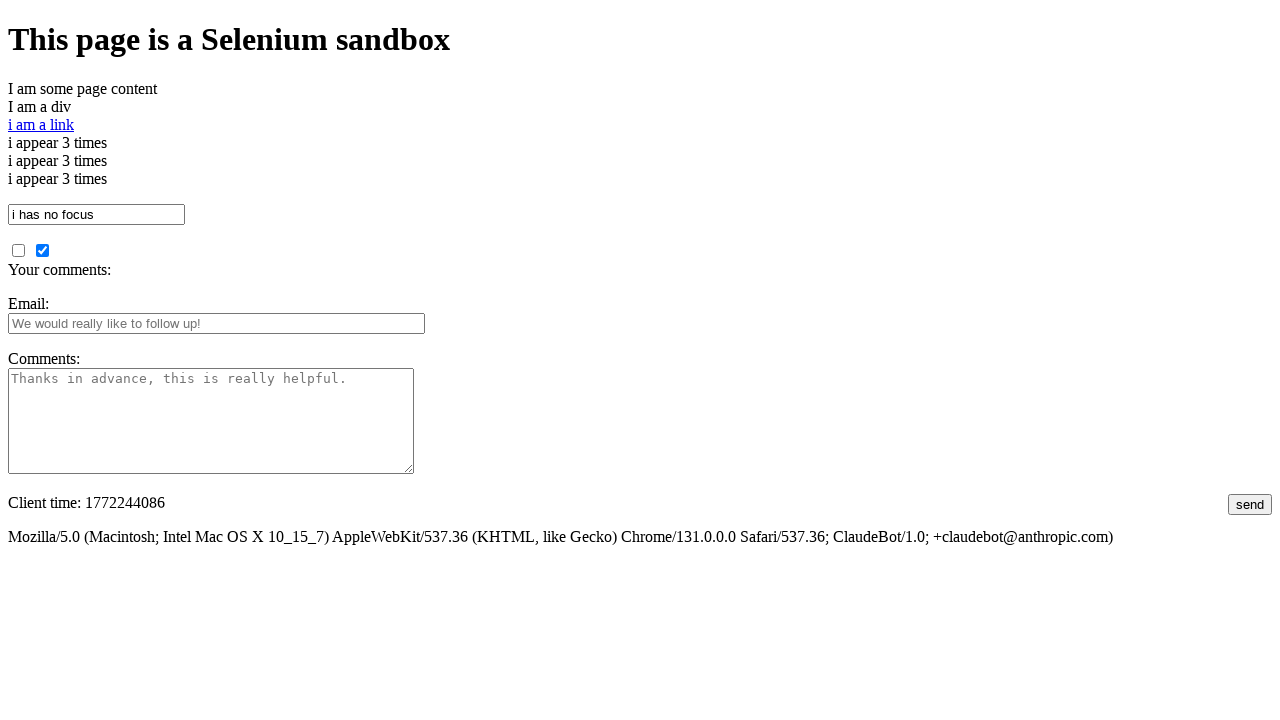

Clicked on the comments field at (211, 421) on #comments
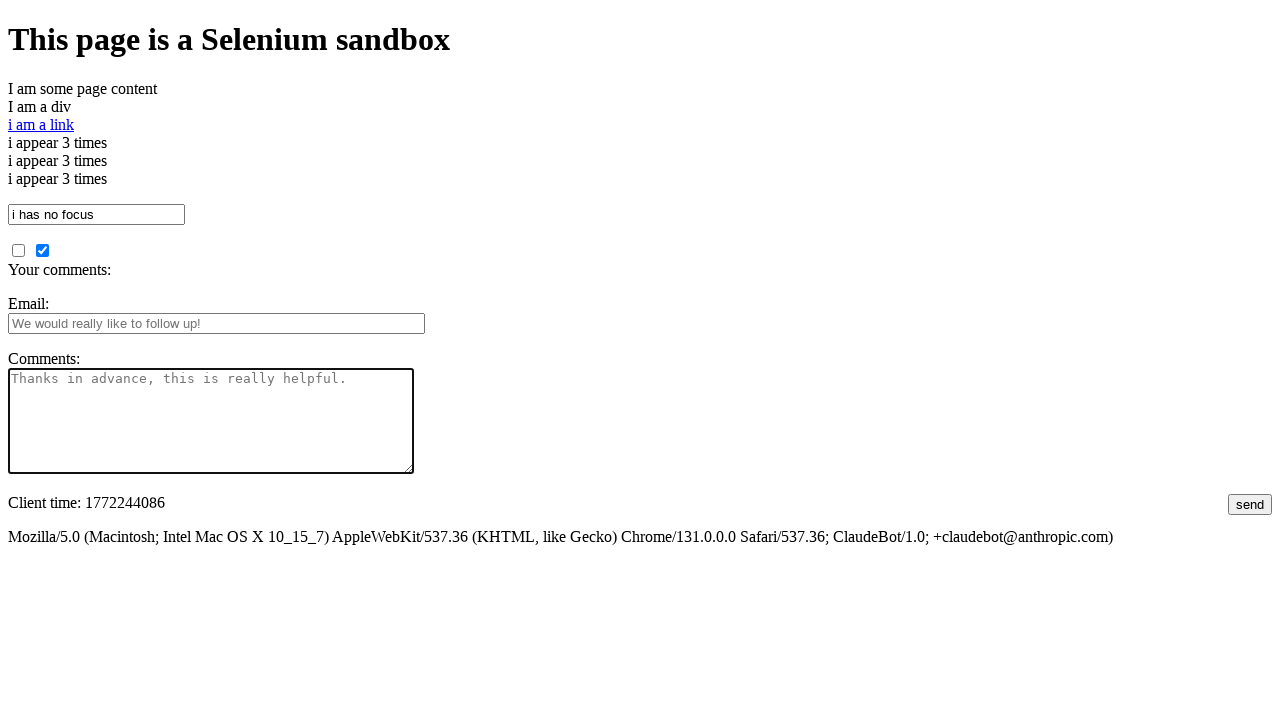

Filled comments field with 'This is a very insightful comment.' on #comments
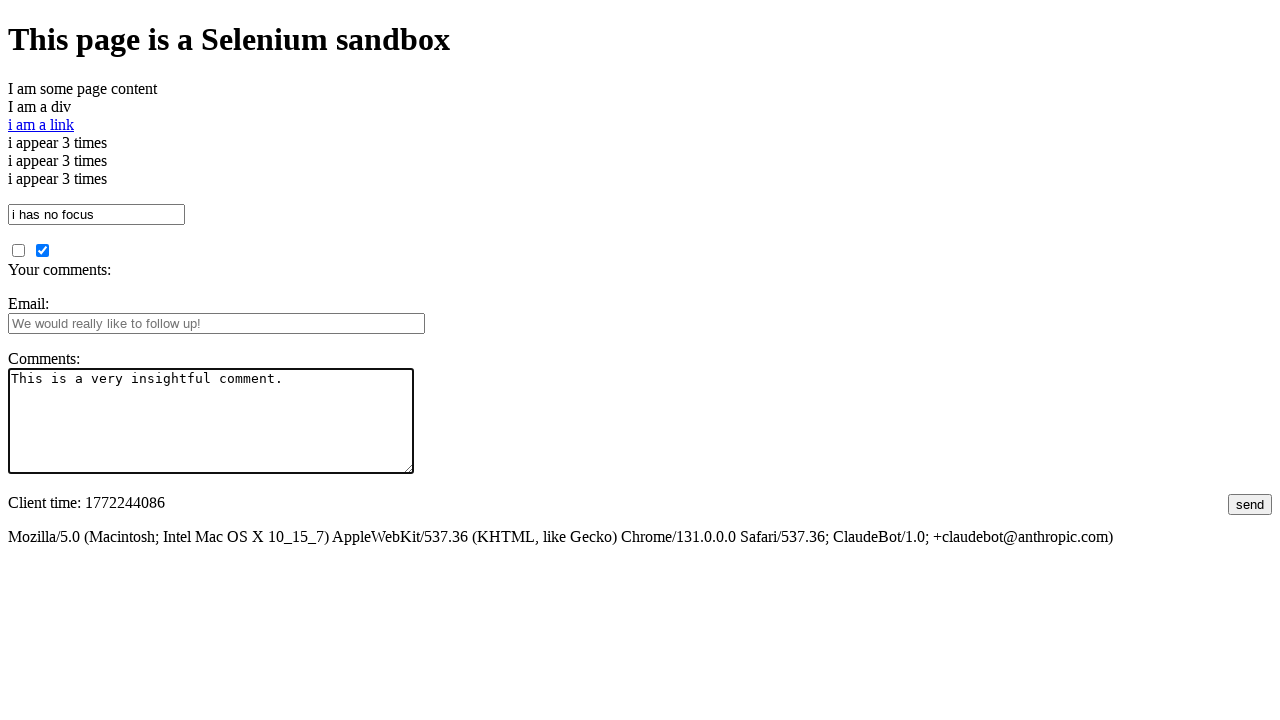

Clicked submit button to post the comment at (1250, 504) on #submit
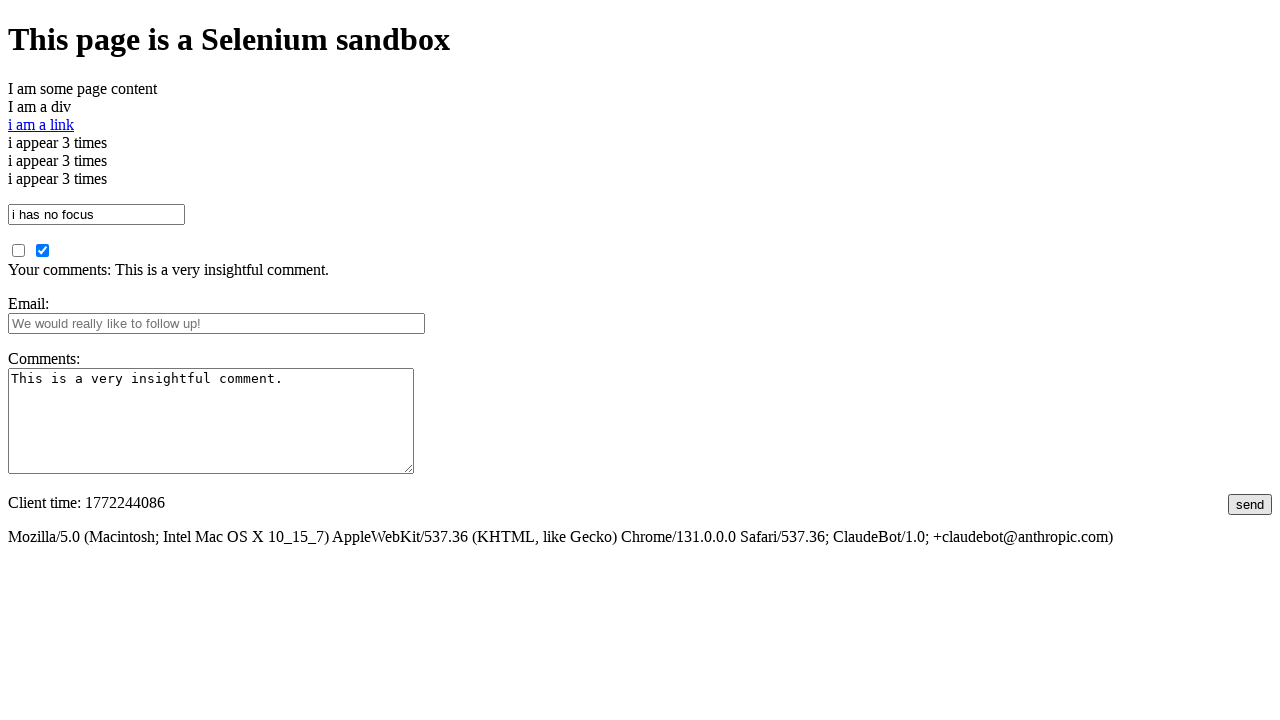

Waited for comment to appear on the page
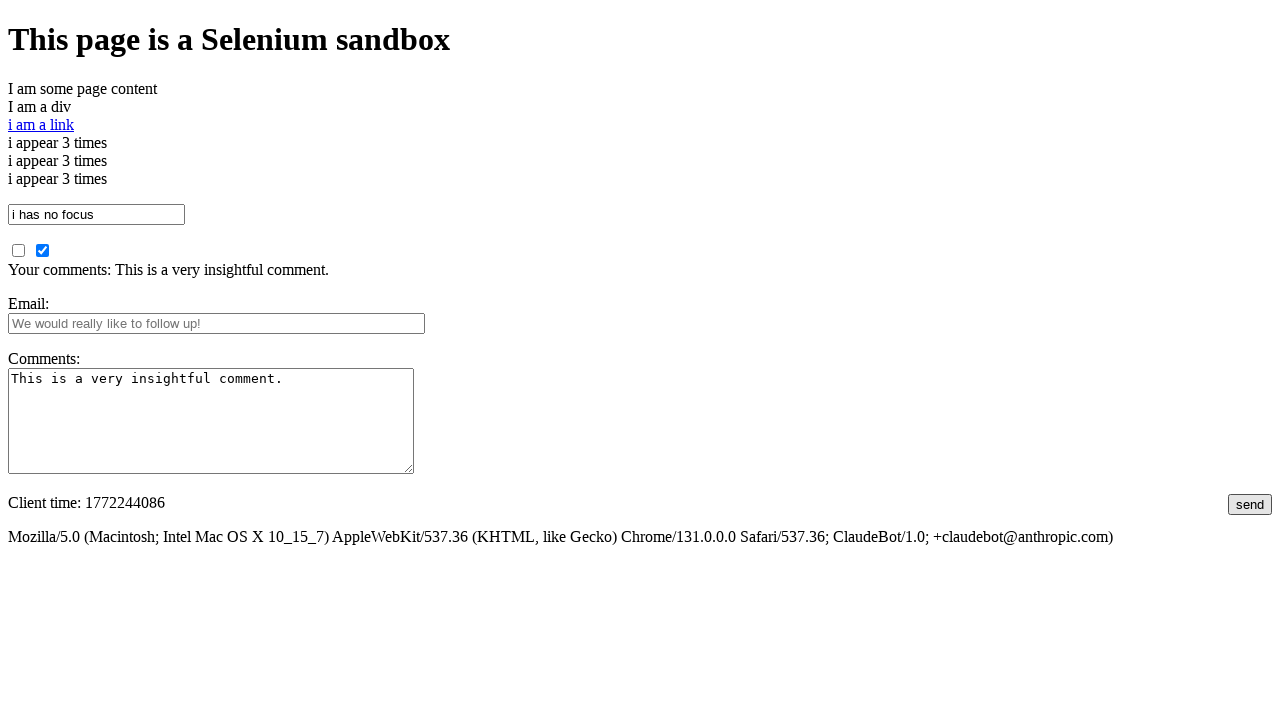

Verified that the submitted comment appears on the page with correct text
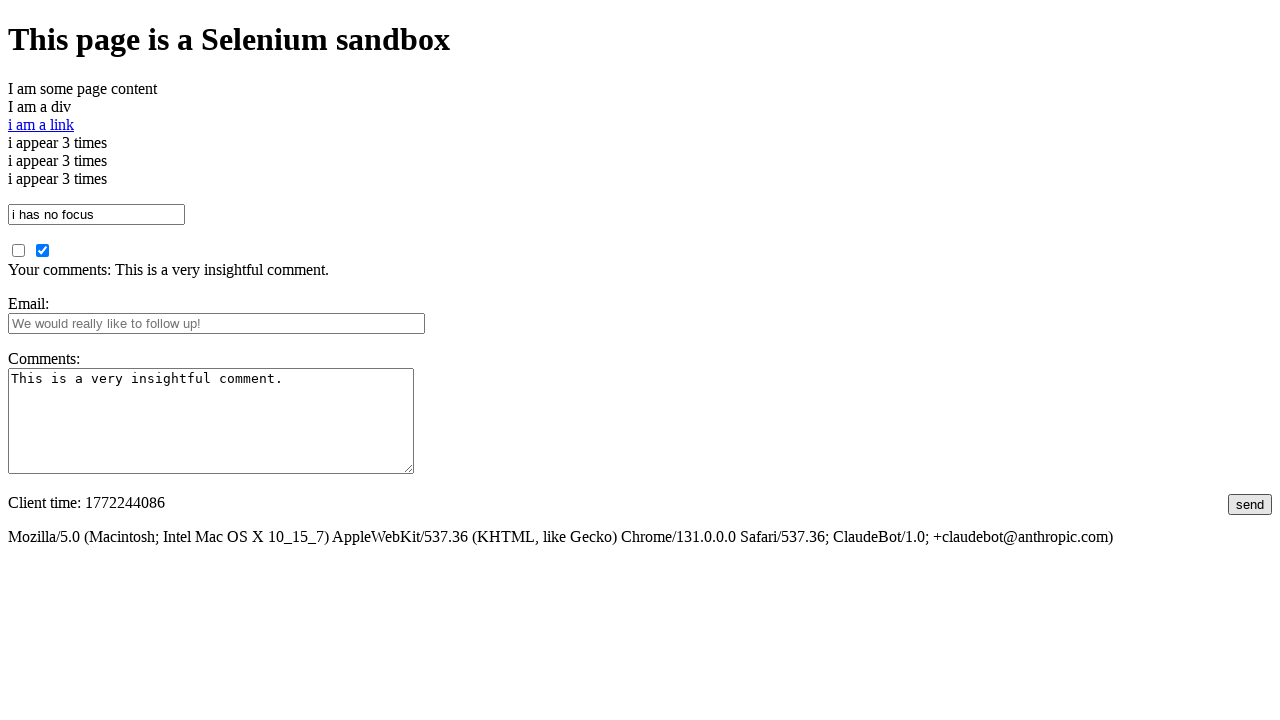

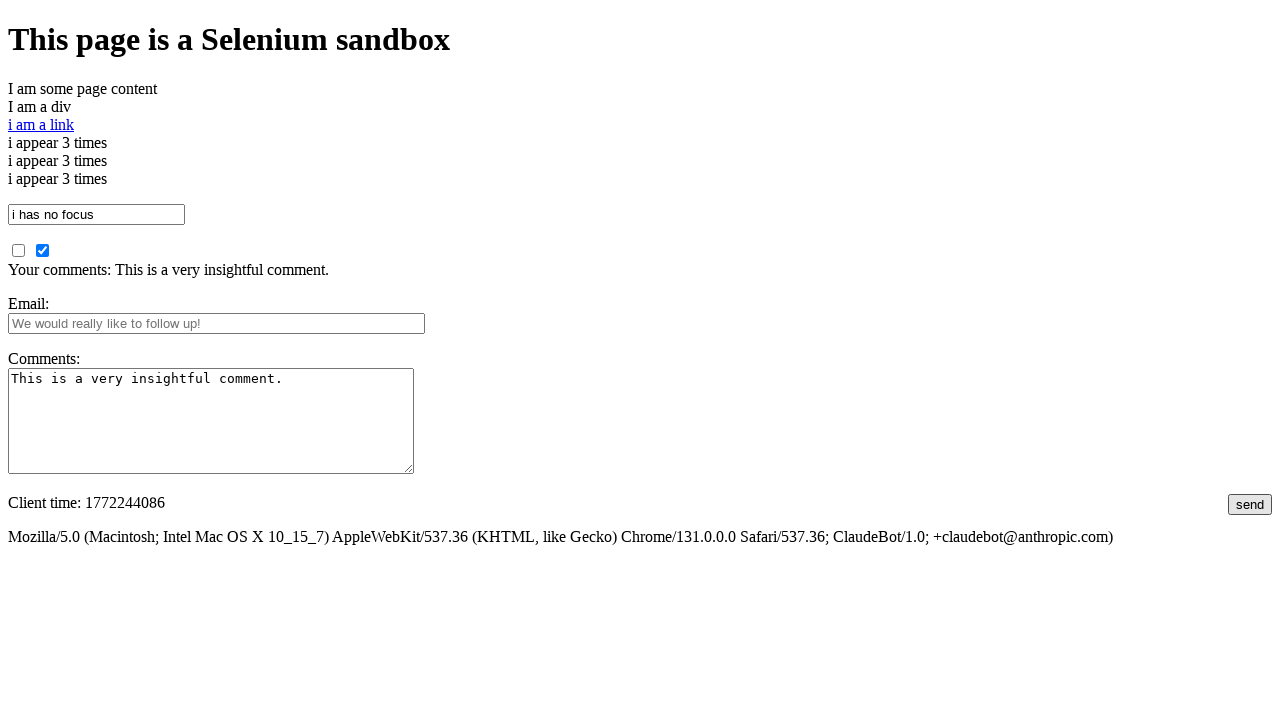